Tests opening a new window functionality and verifies the new window URL

Starting URL: https://demoqa.com/browser-windows

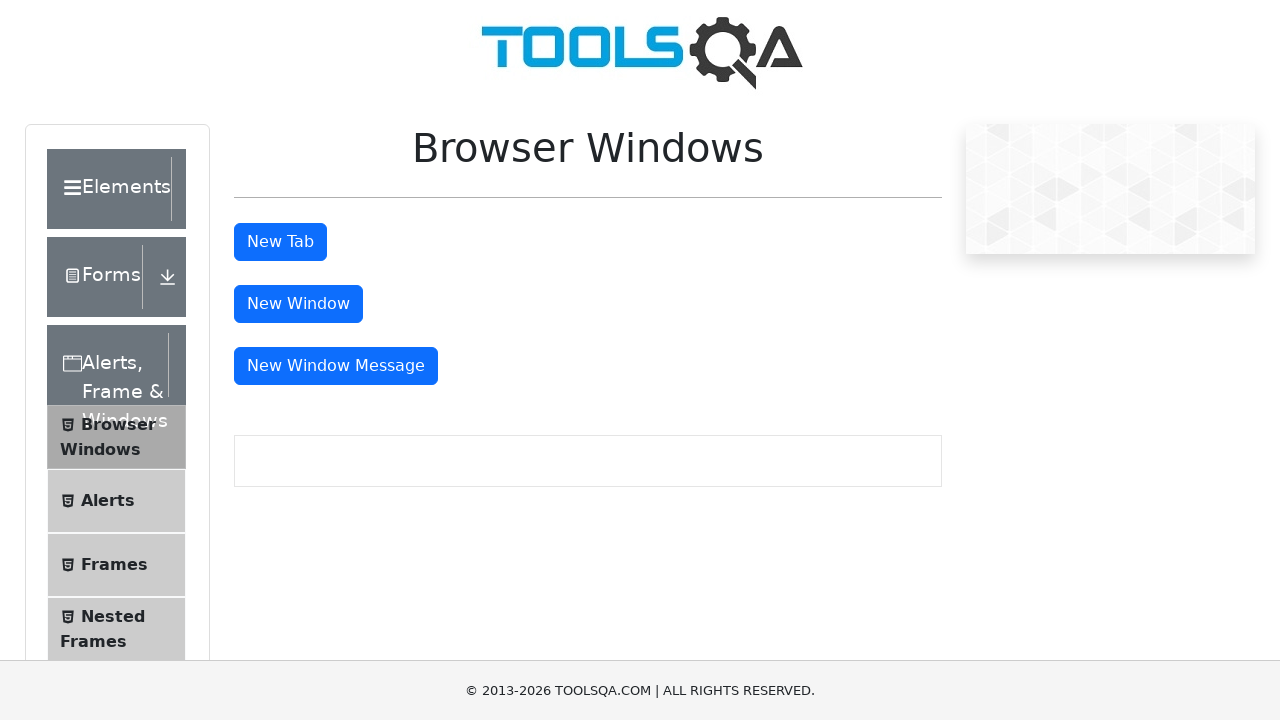

Clicked the 'New Window' button at (298, 304) on #windowButton
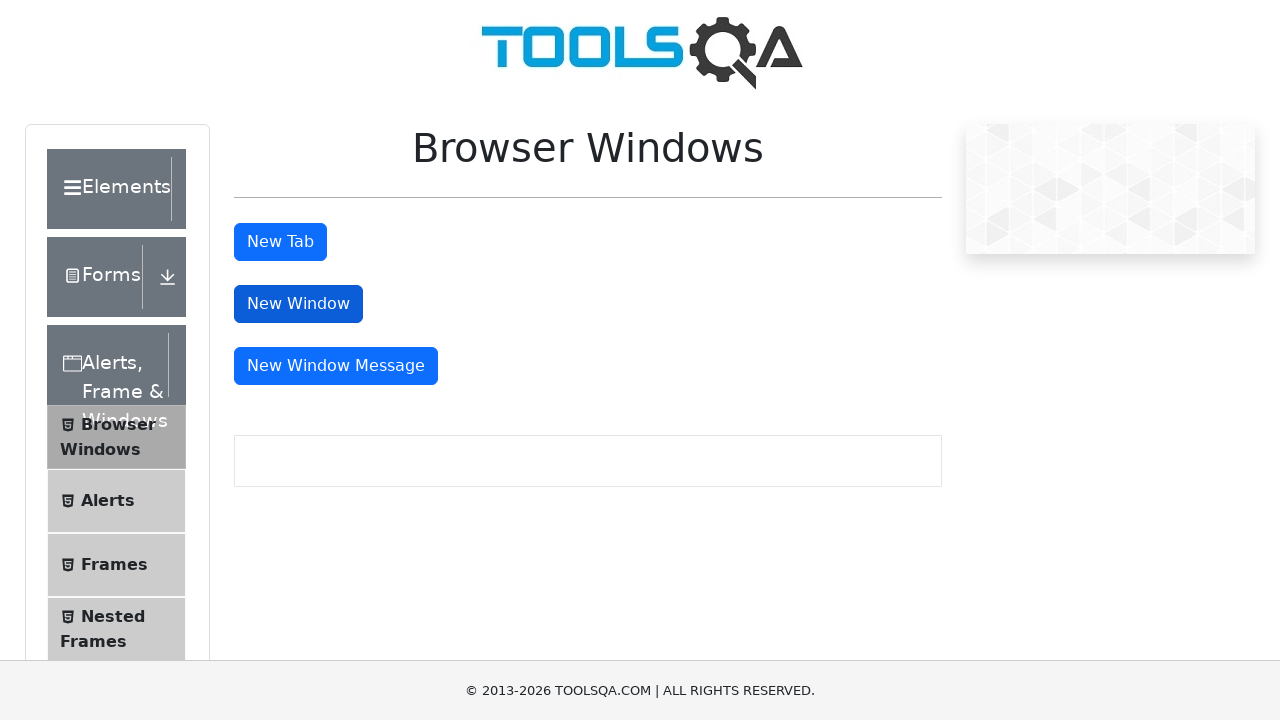

New window opened and captured at (298, 304) on #windowButton
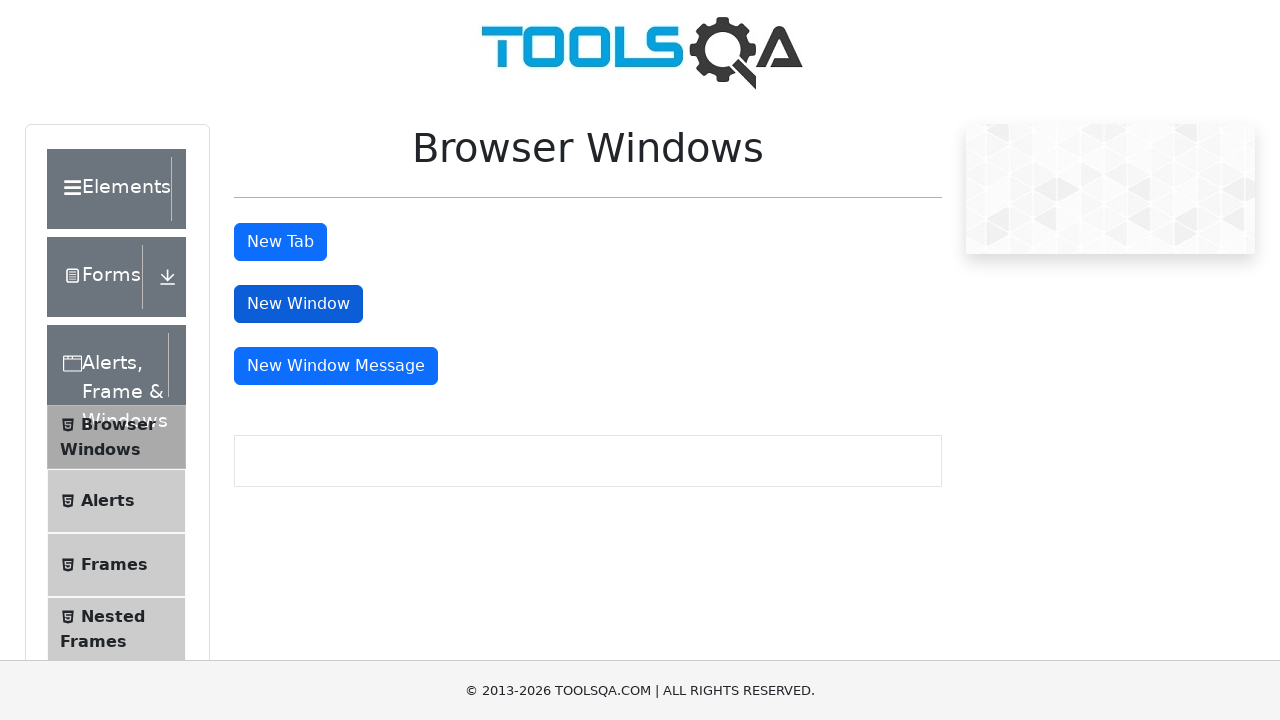

New page object retrieved from context
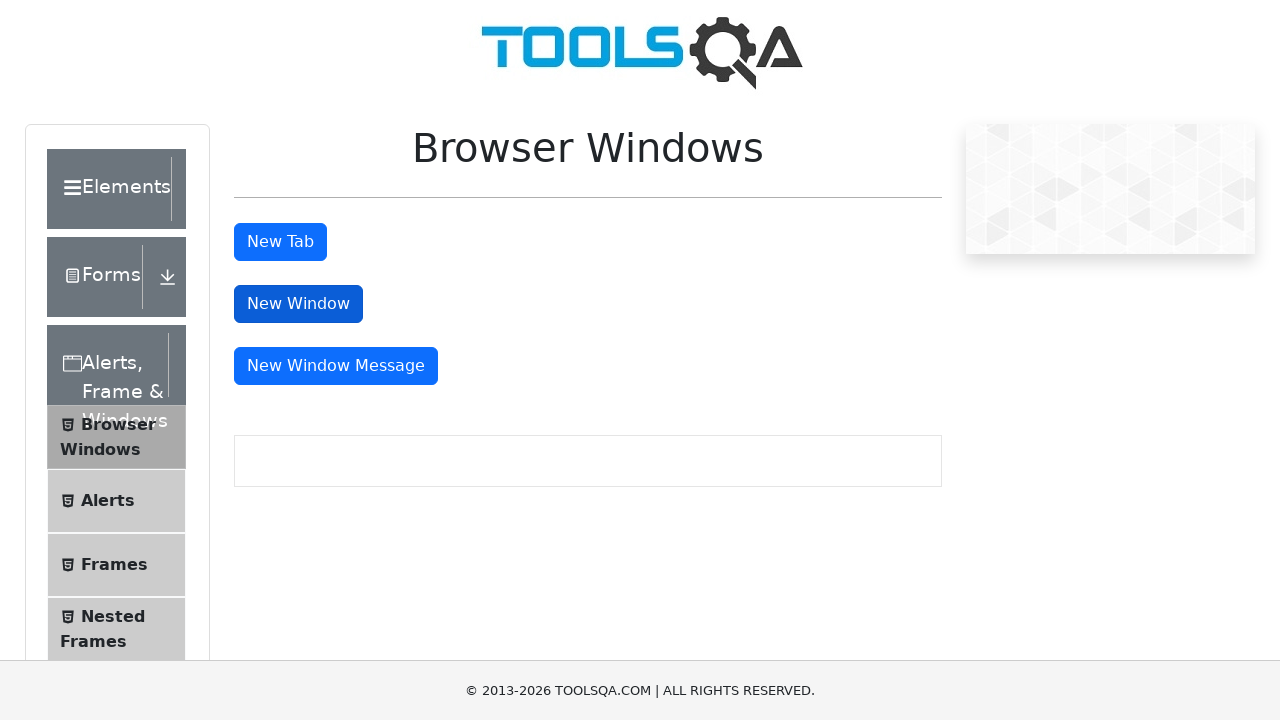

New window page load completed
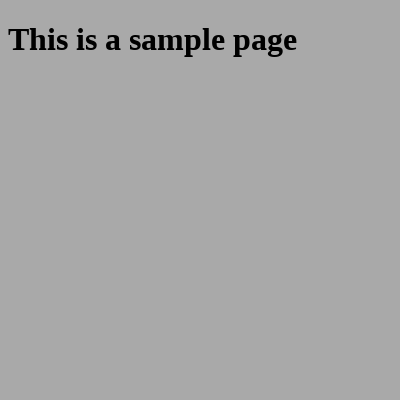

Verified new window URL is https://demoqa.com/sample
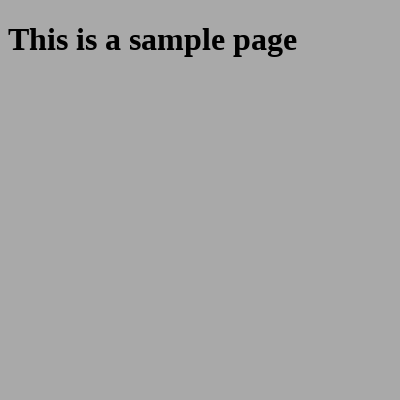

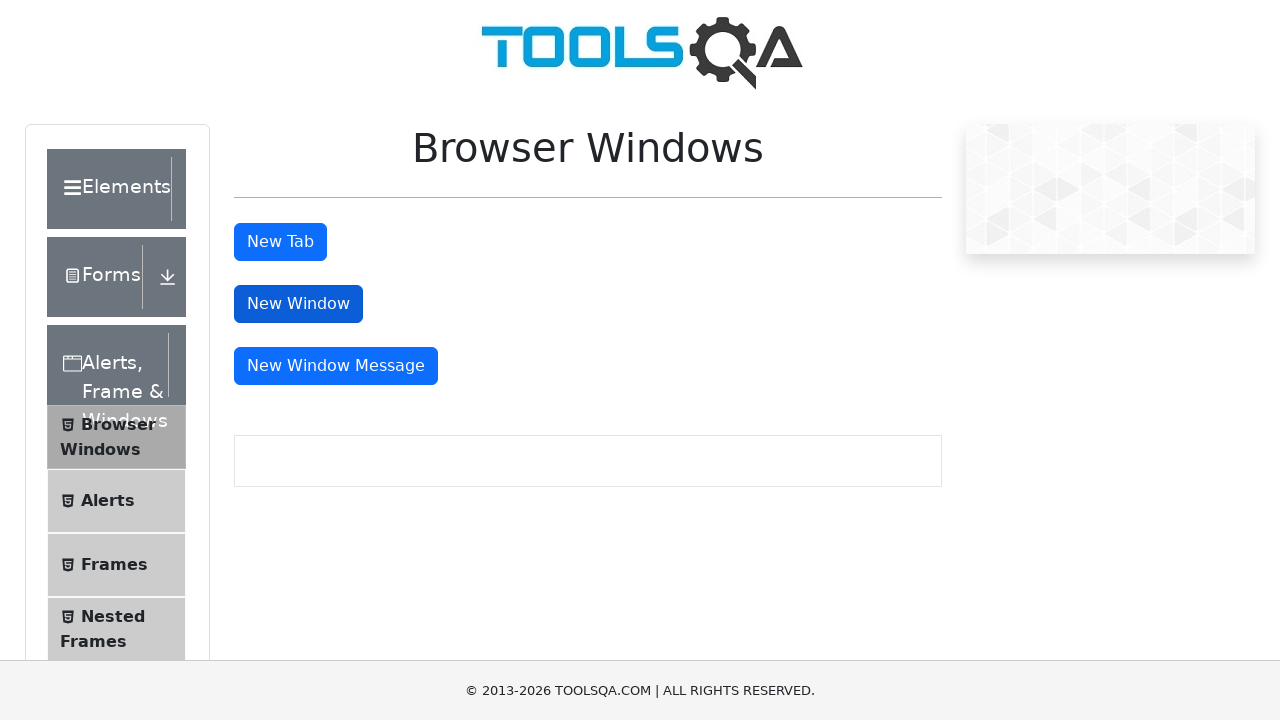